Tests that the complete all checkbox updates its state when individual items are completed or cleared

Starting URL: https://demo.playwright.dev/todomvc

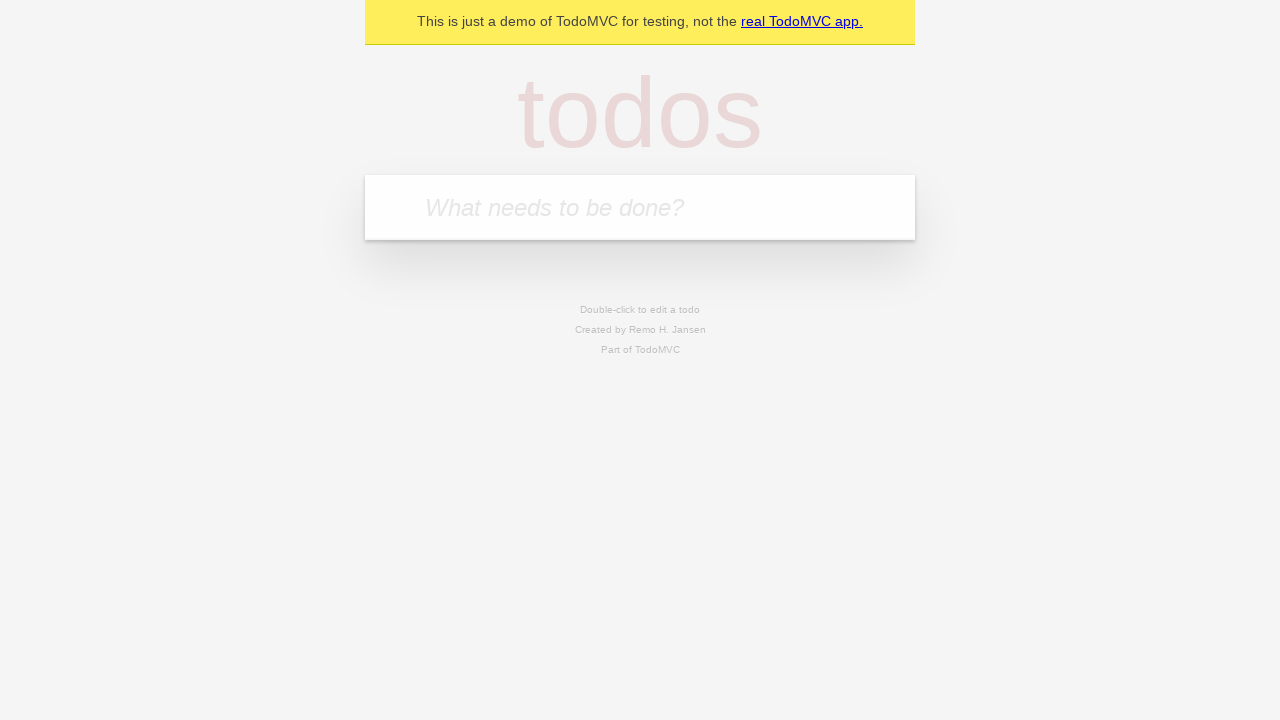

Filled todo input with 'buy some cheese' on internal:attr=[placeholder="What needs to be done?"i]
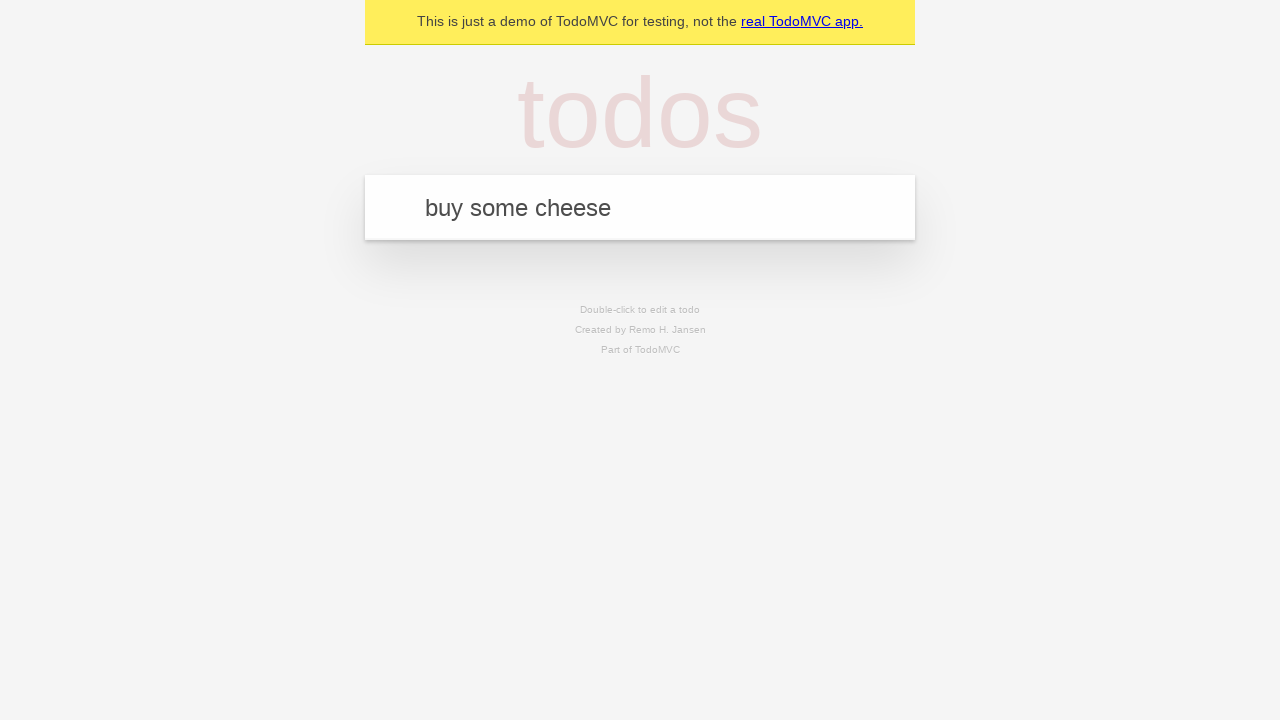

Pressed Enter to create todo 'buy some cheese' on internal:attr=[placeholder="What needs to be done?"i]
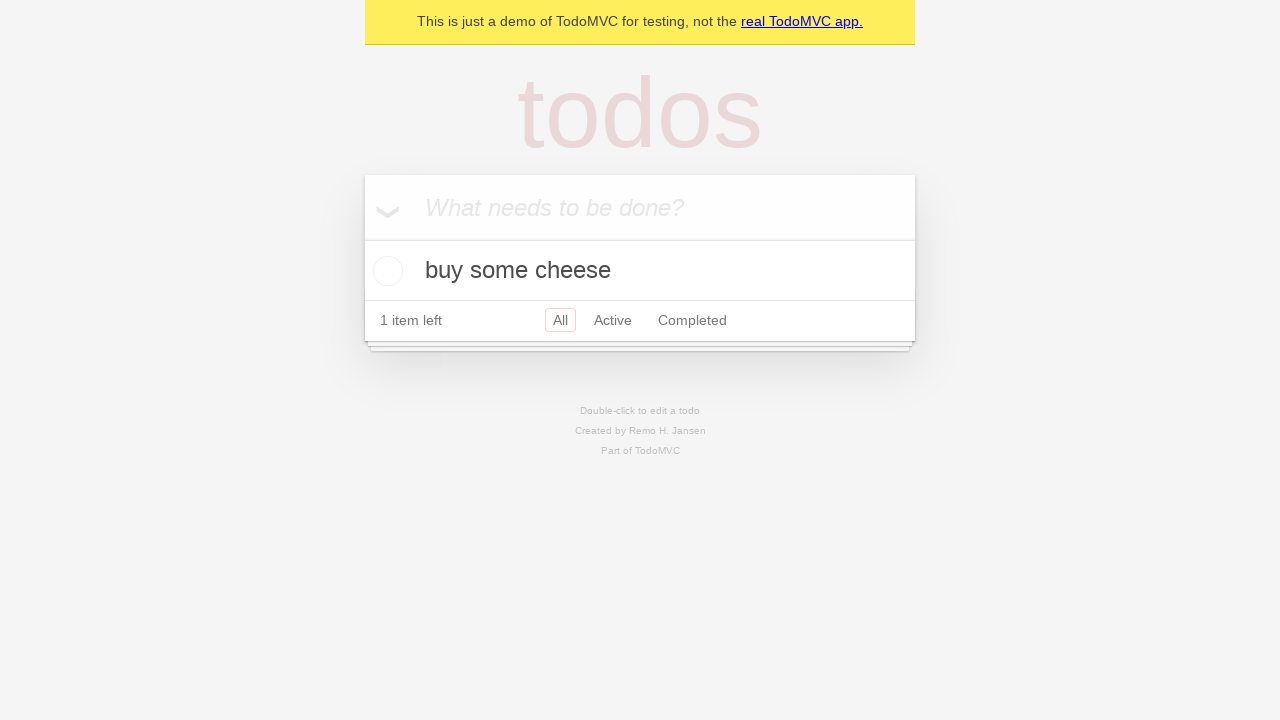

Filled todo input with 'feed the cat' on internal:attr=[placeholder="What needs to be done?"i]
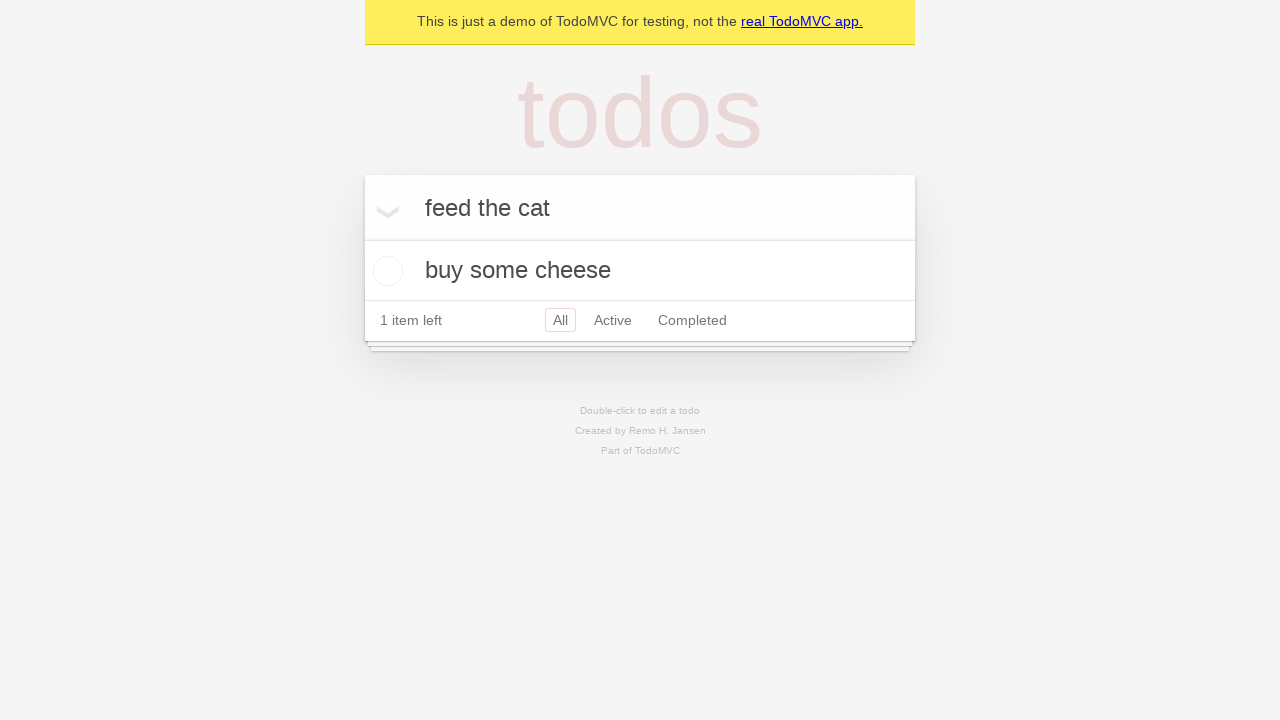

Pressed Enter to create todo 'feed the cat' on internal:attr=[placeholder="What needs to be done?"i]
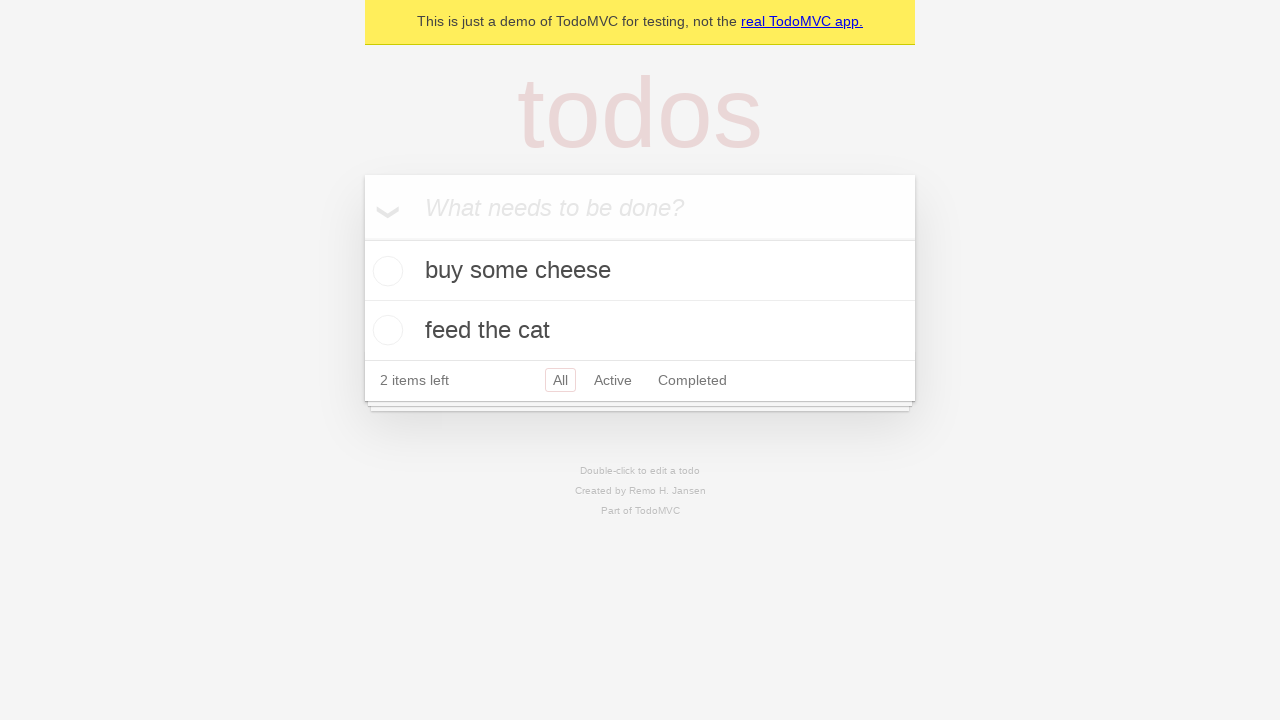

Filled todo input with 'book a doctors appointment' on internal:attr=[placeholder="What needs to be done?"i]
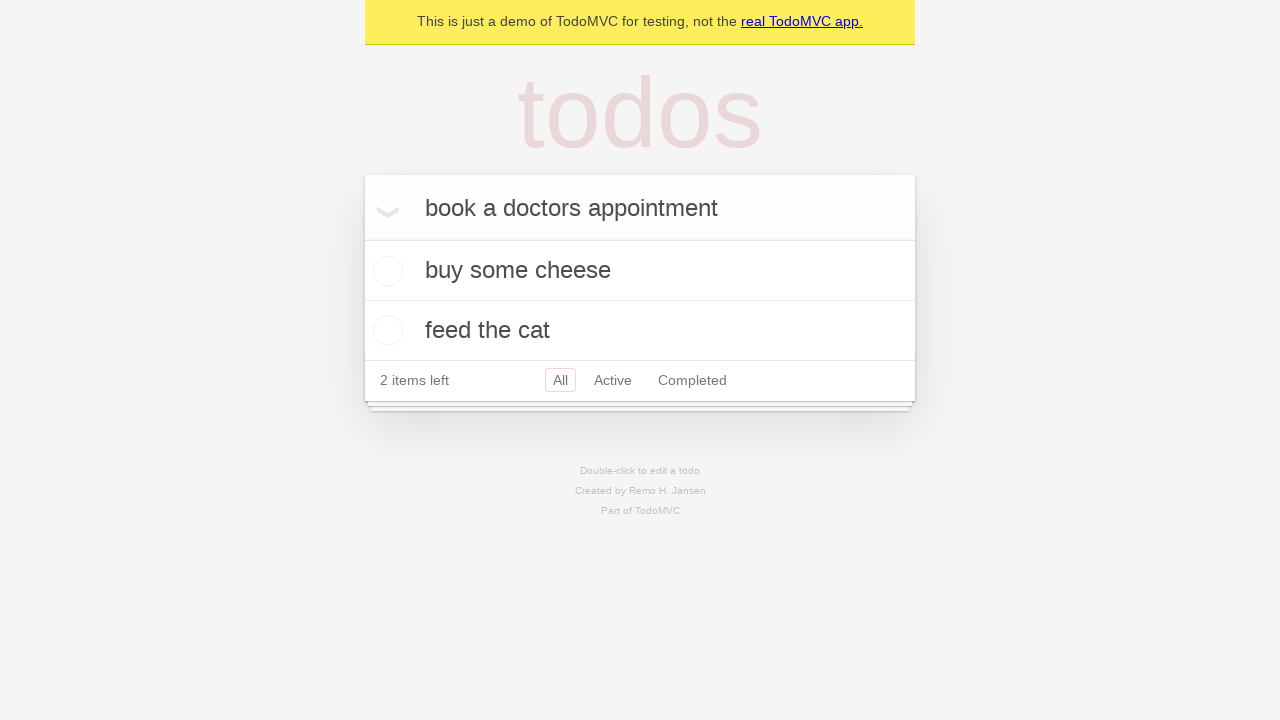

Pressed Enter to create todo 'book a doctors appointment' on internal:attr=[placeholder="What needs to be done?"i]
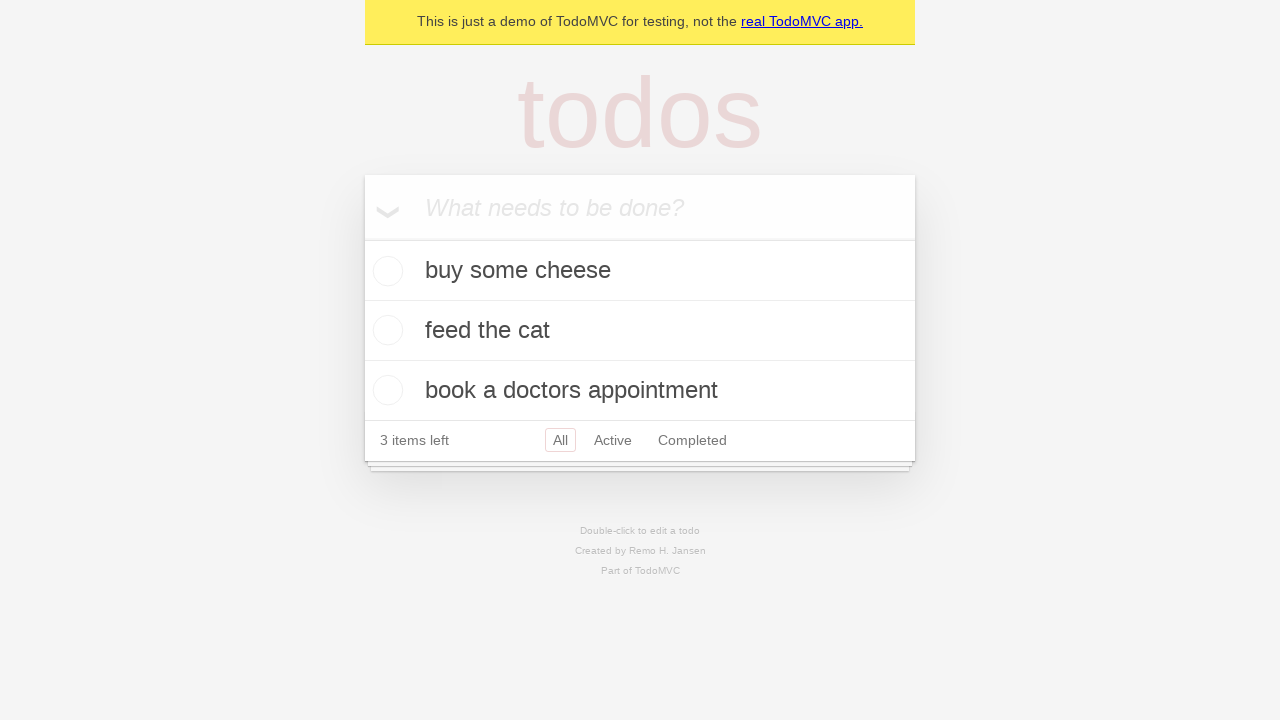

Waited for all 3 todo items to be created
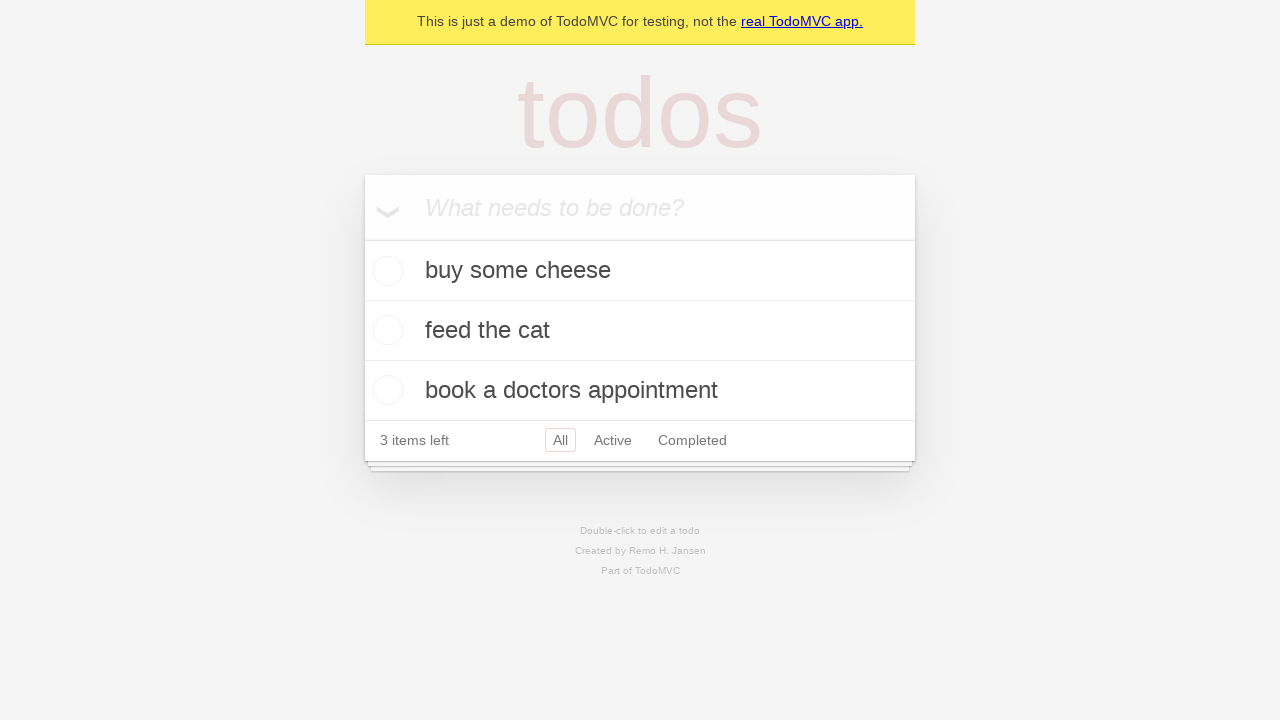

Checked 'Mark all as complete' checkbox at (362, 238) on internal:label="Mark all as complete"i
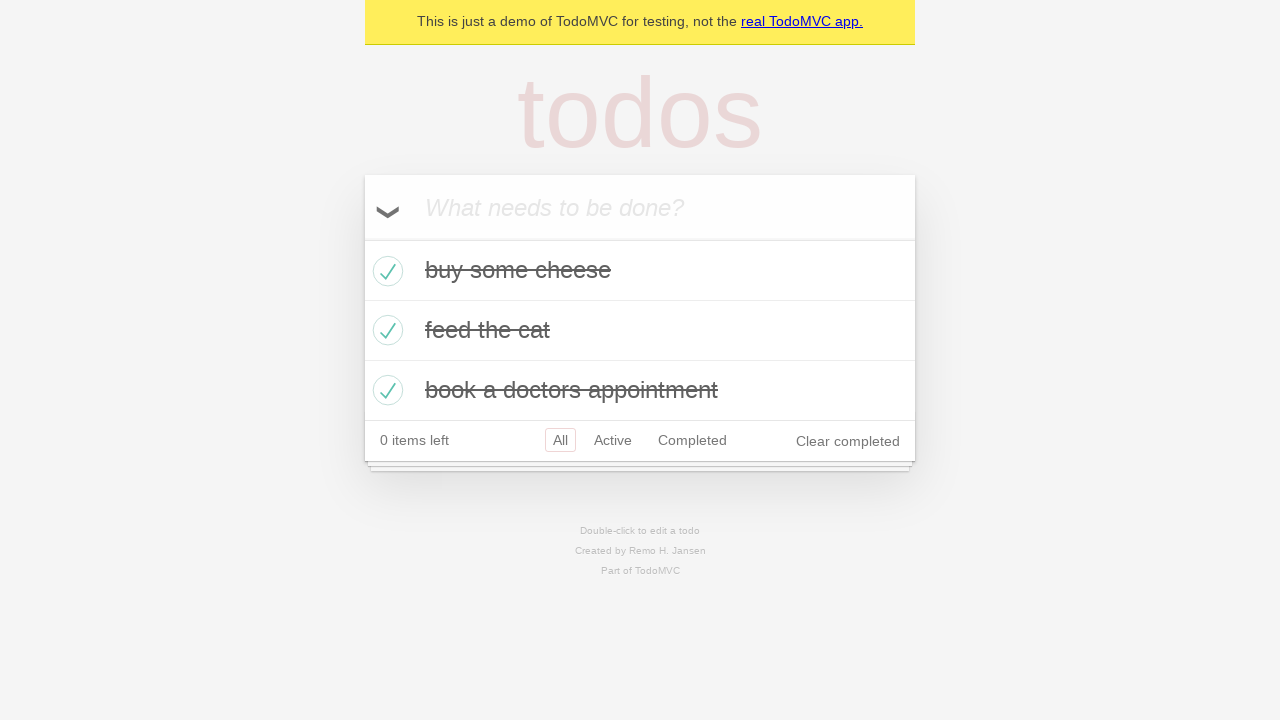

Unchecked the first todo item at (385, 271) on internal:testid=[data-testid="todo-item"s] >> nth=0 >> internal:role=checkbox
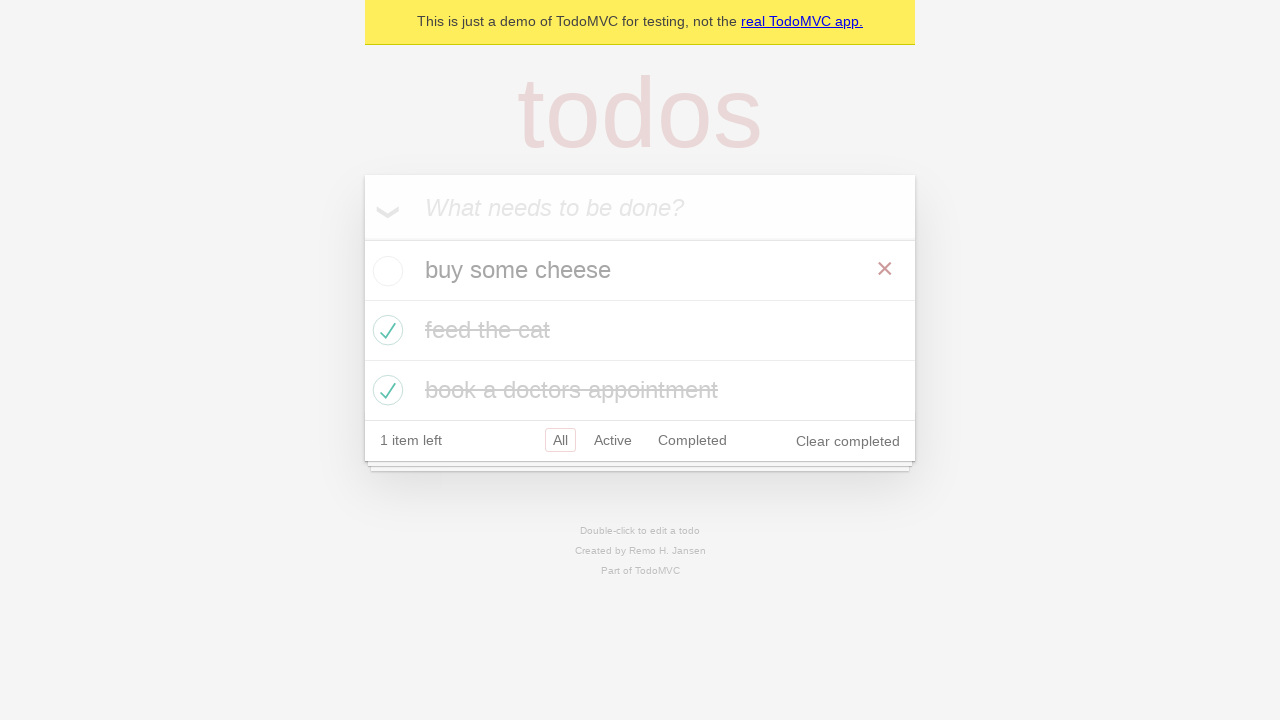

Checked the first todo item again at (385, 271) on internal:testid=[data-testid="todo-item"s] >> nth=0 >> internal:role=checkbox
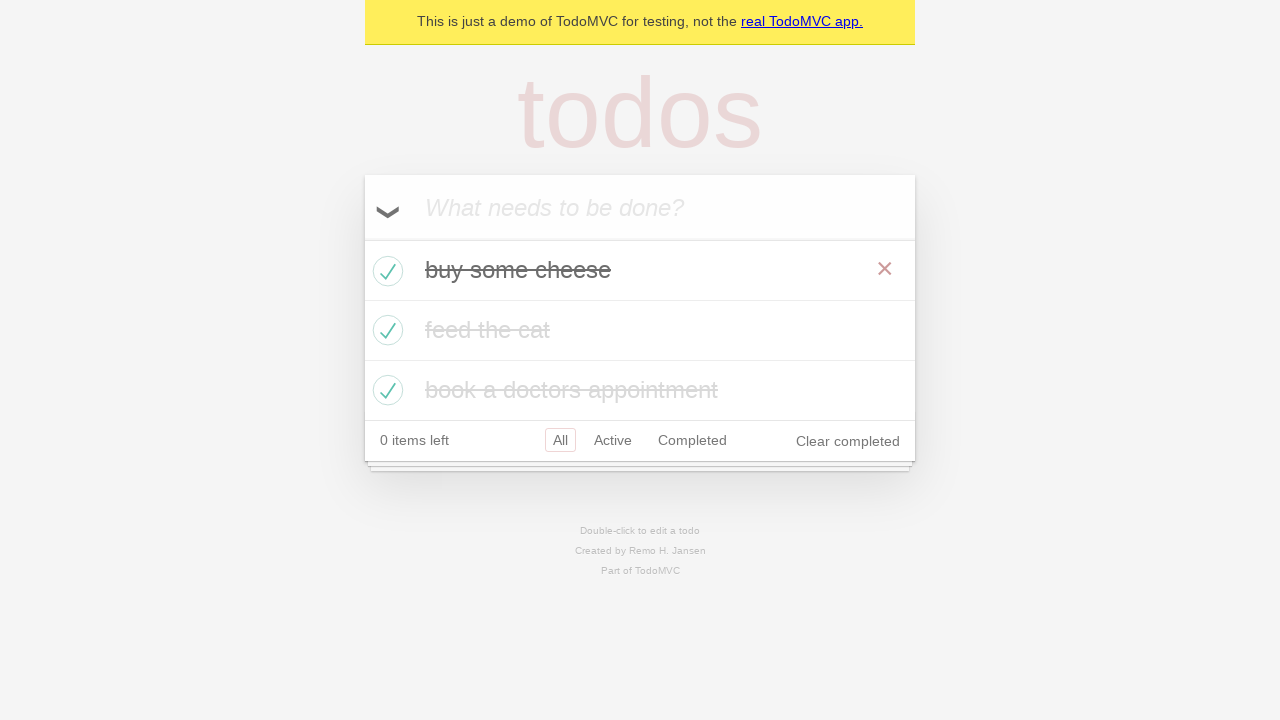

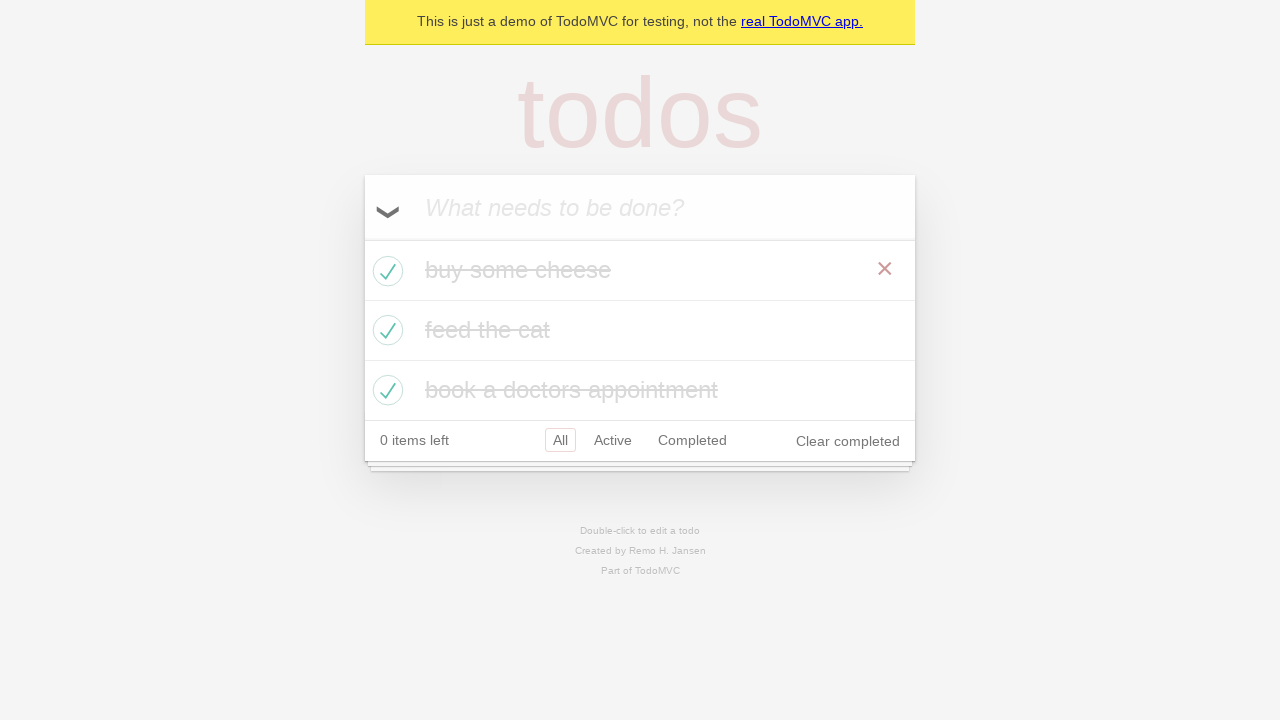